Tests JavaScript alert handling by filling a name field, triggering alerts, and accepting/dismissing them.

Starting URL: https://rahulshettyacademy.com/AutomationPractice/

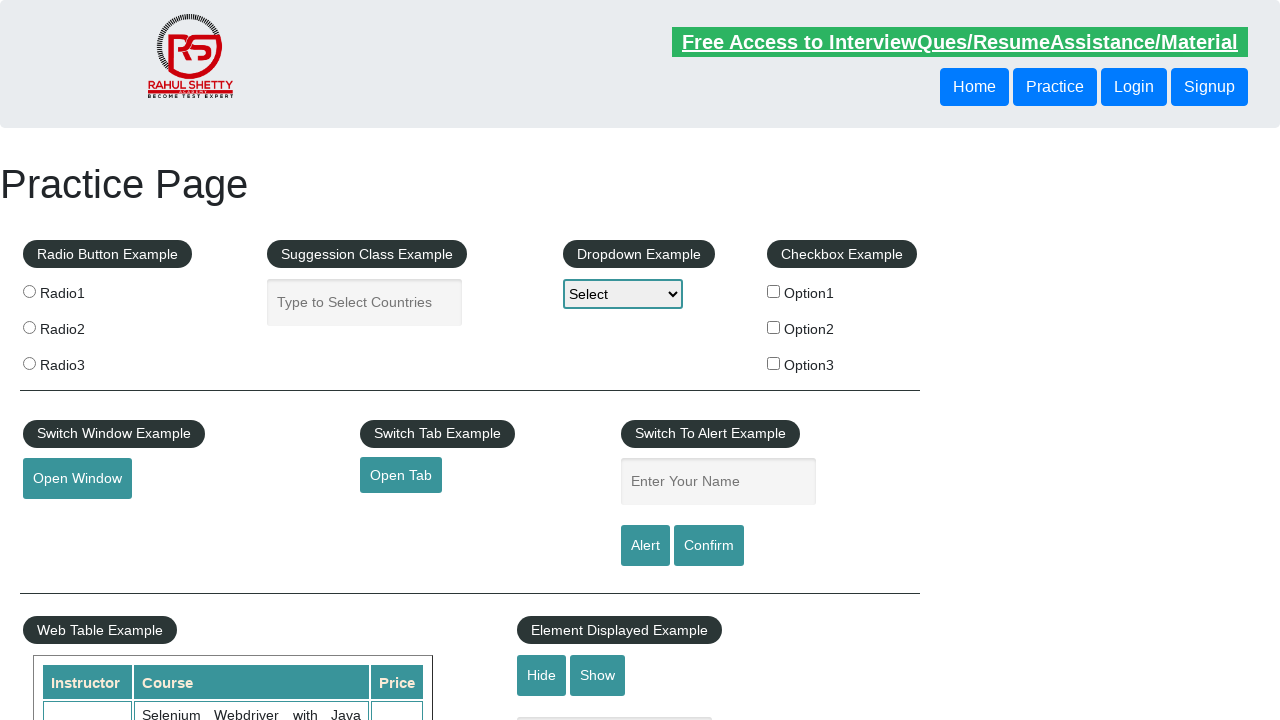

Filled name field with 'Pritam' on #name
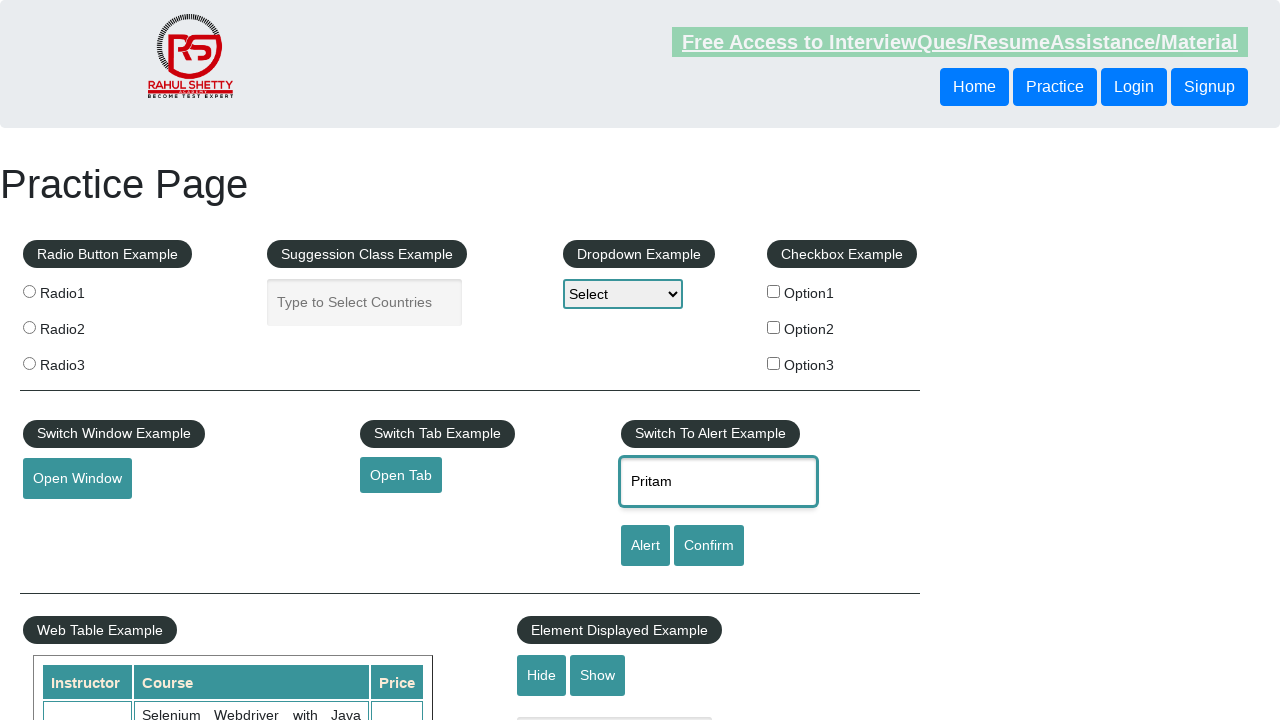

Set up dialog handler to accept alert
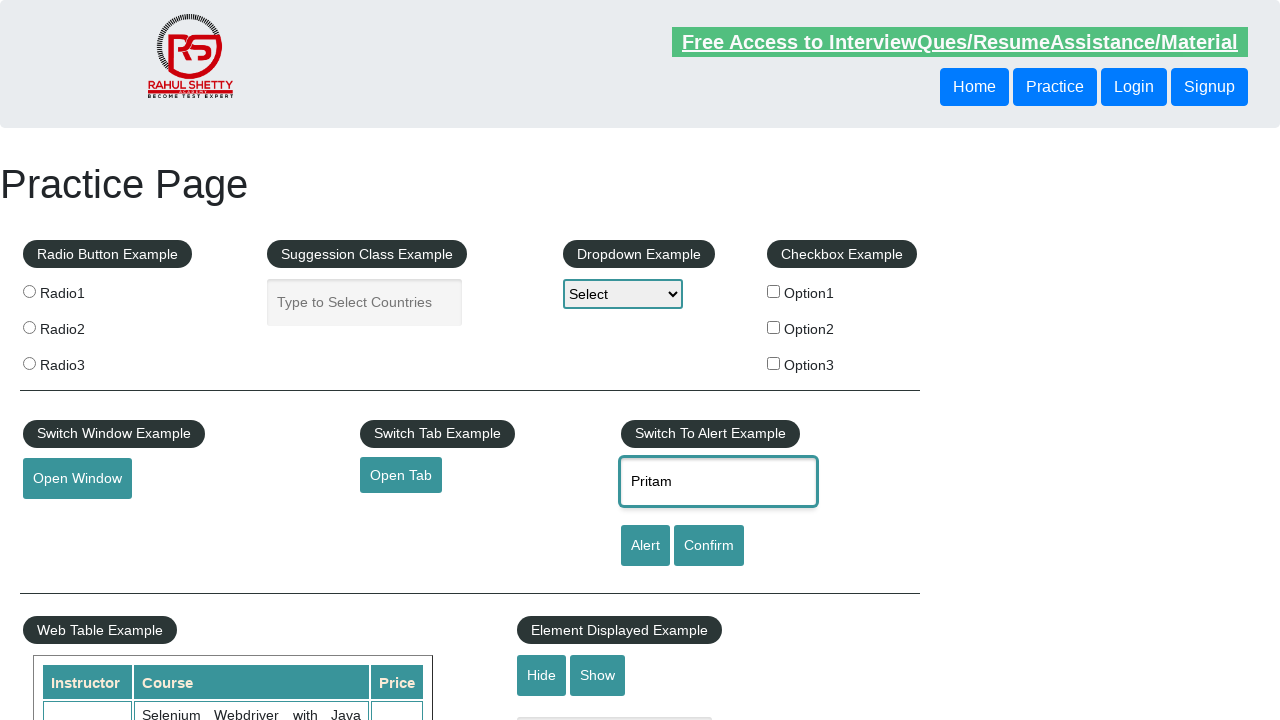

Clicked alert button to trigger JavaScript alert at (645, 546) on #alertbtn
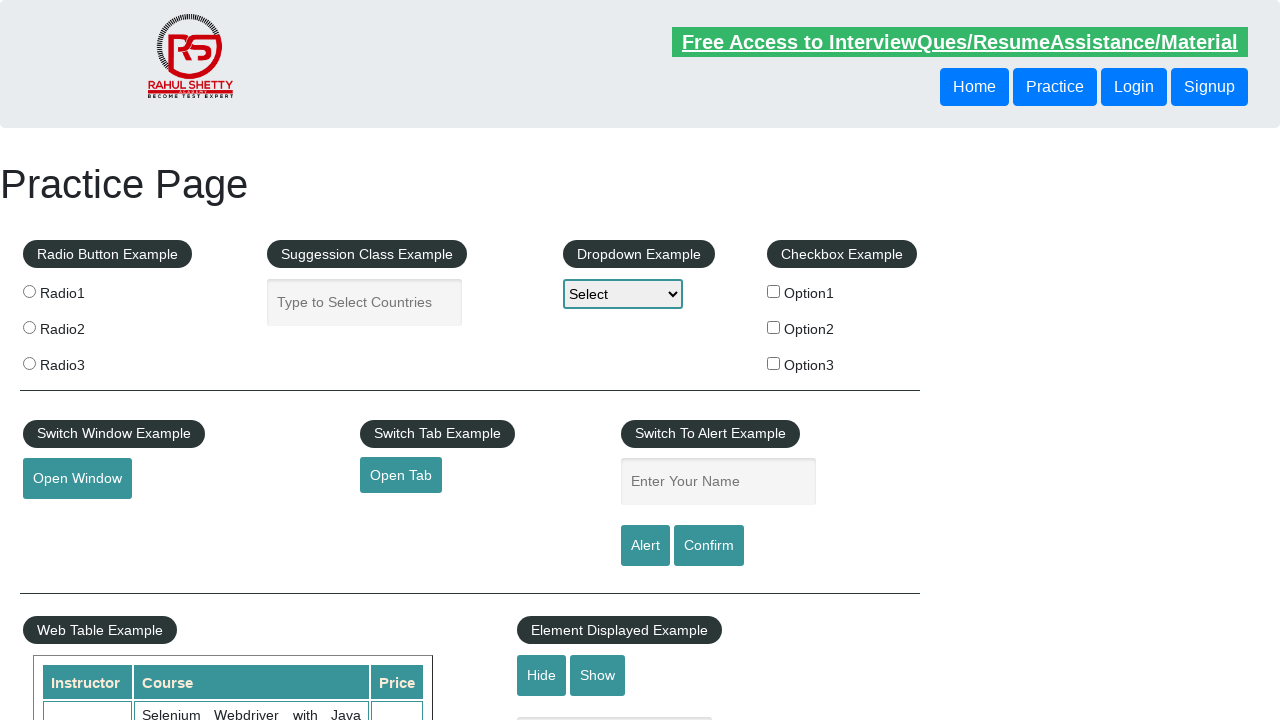

Set up dialog handler to dismiss confirm dialog
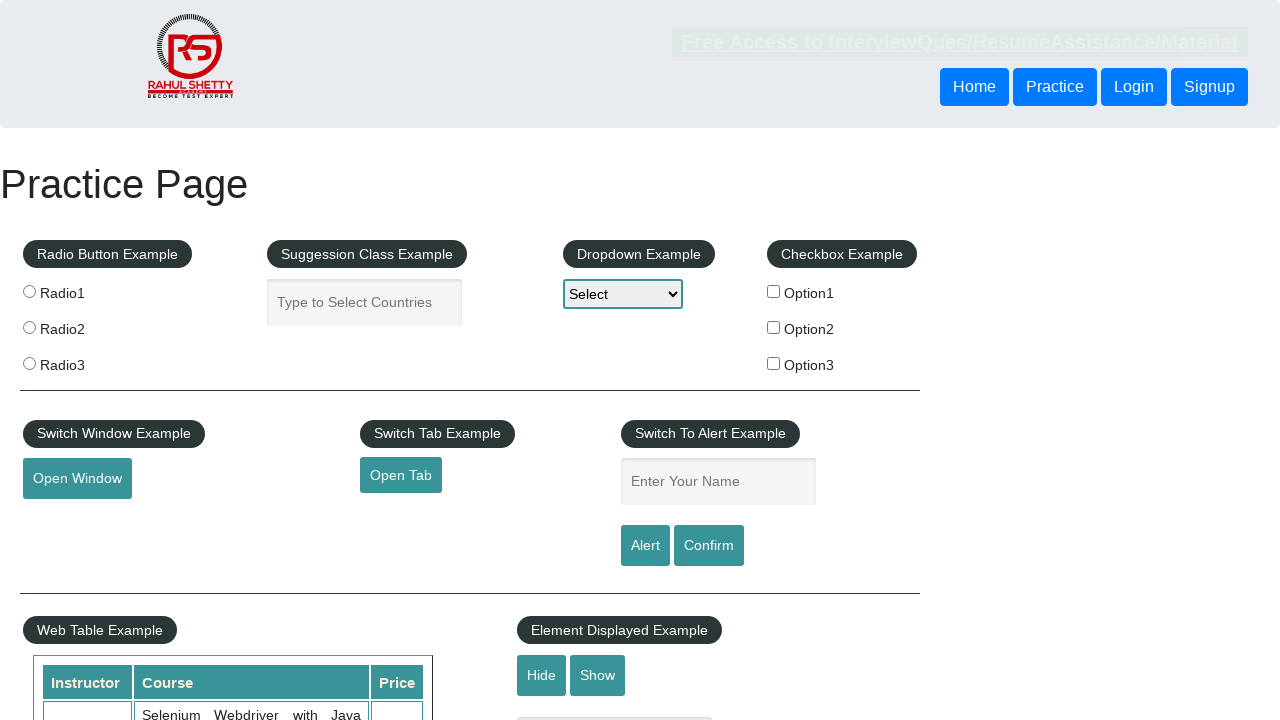

Clicked confirm button to trigger confirm dialog at (709, 546) on #confirmbtn
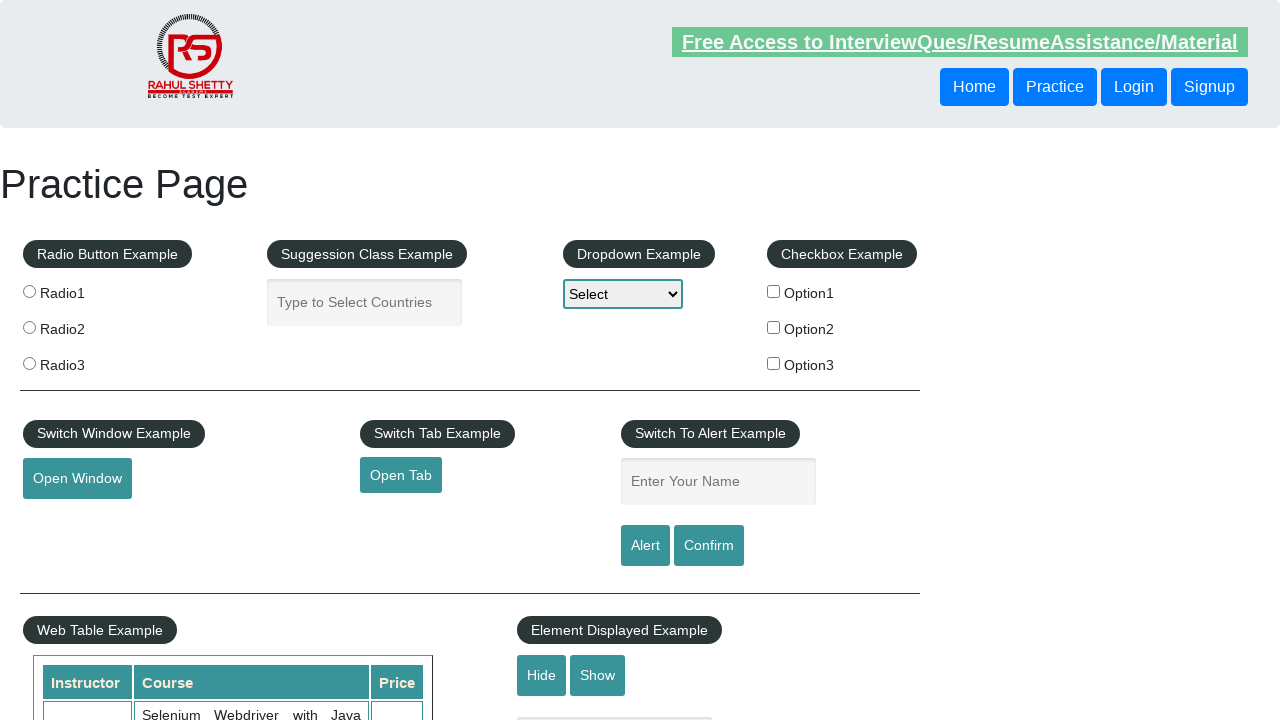

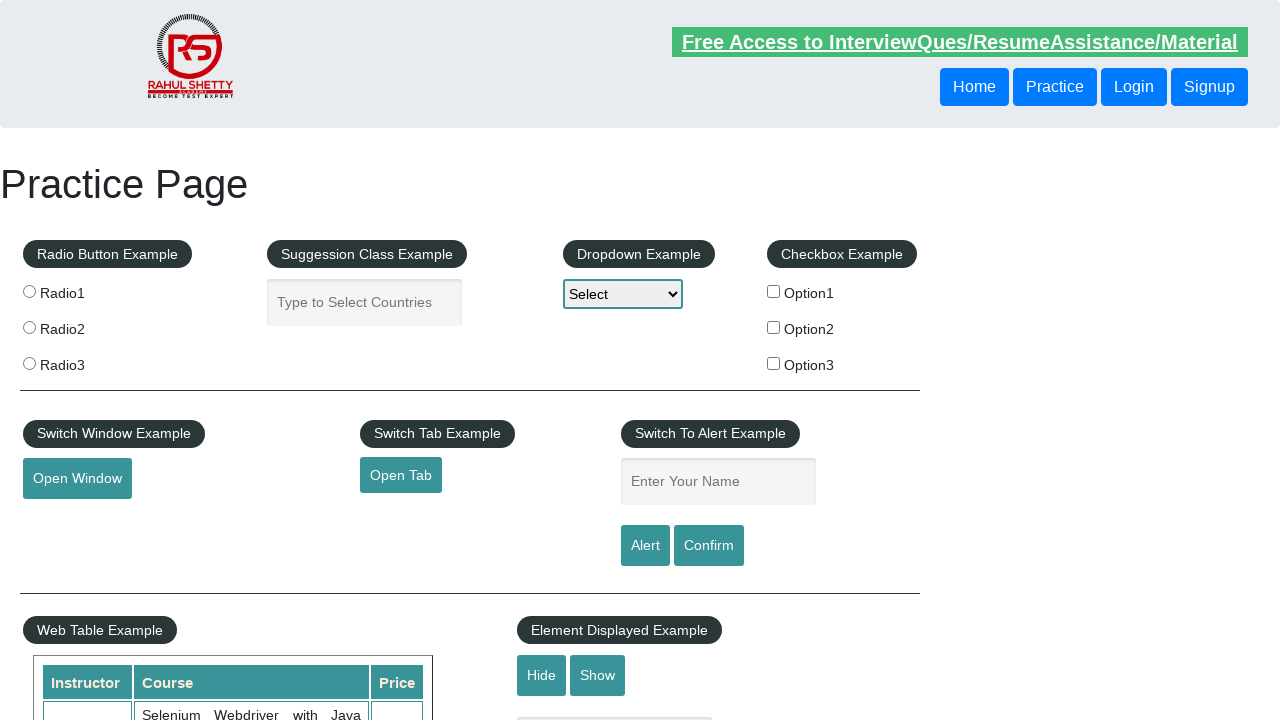